Tests an explicit wait scenario by waiting for a price element to show "100", then clicking a book button, reading an input value, calculating a mathematical answer using logarithm and sine functions, and submitting the result.

Starting URL: http://suninjuly.github.io/explicit_wait2.html

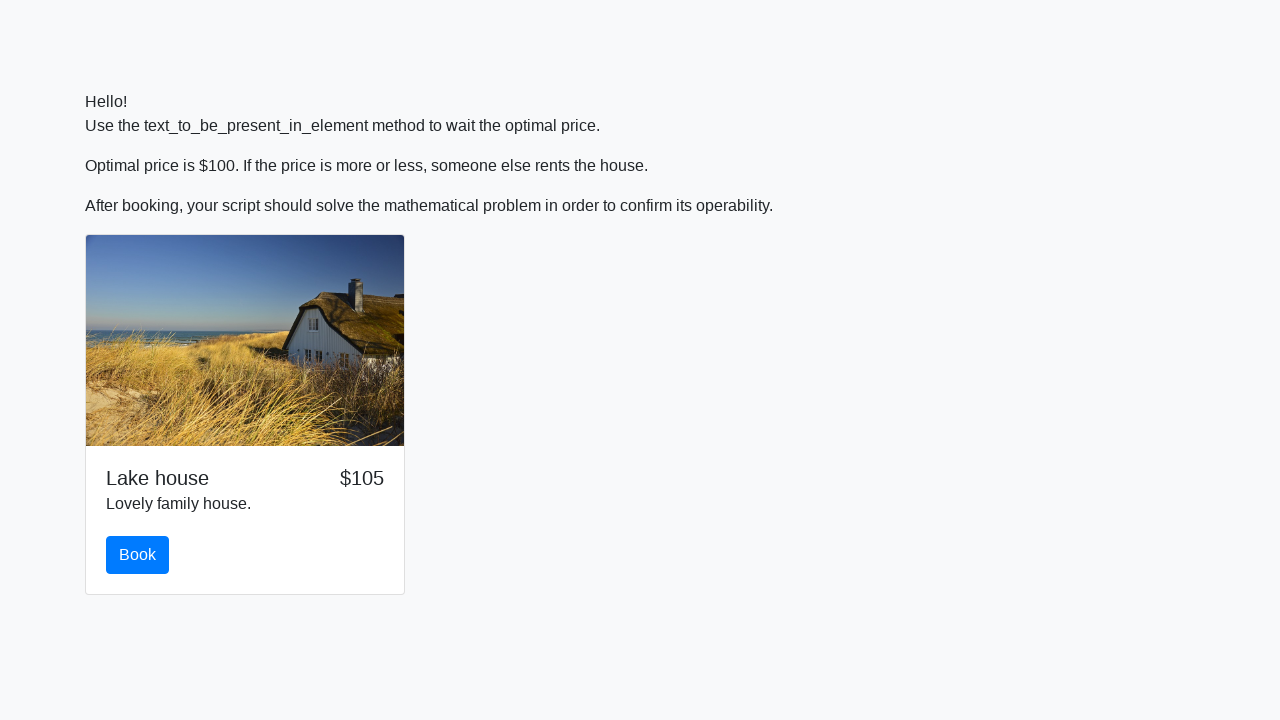

Waited for price element to show '100'
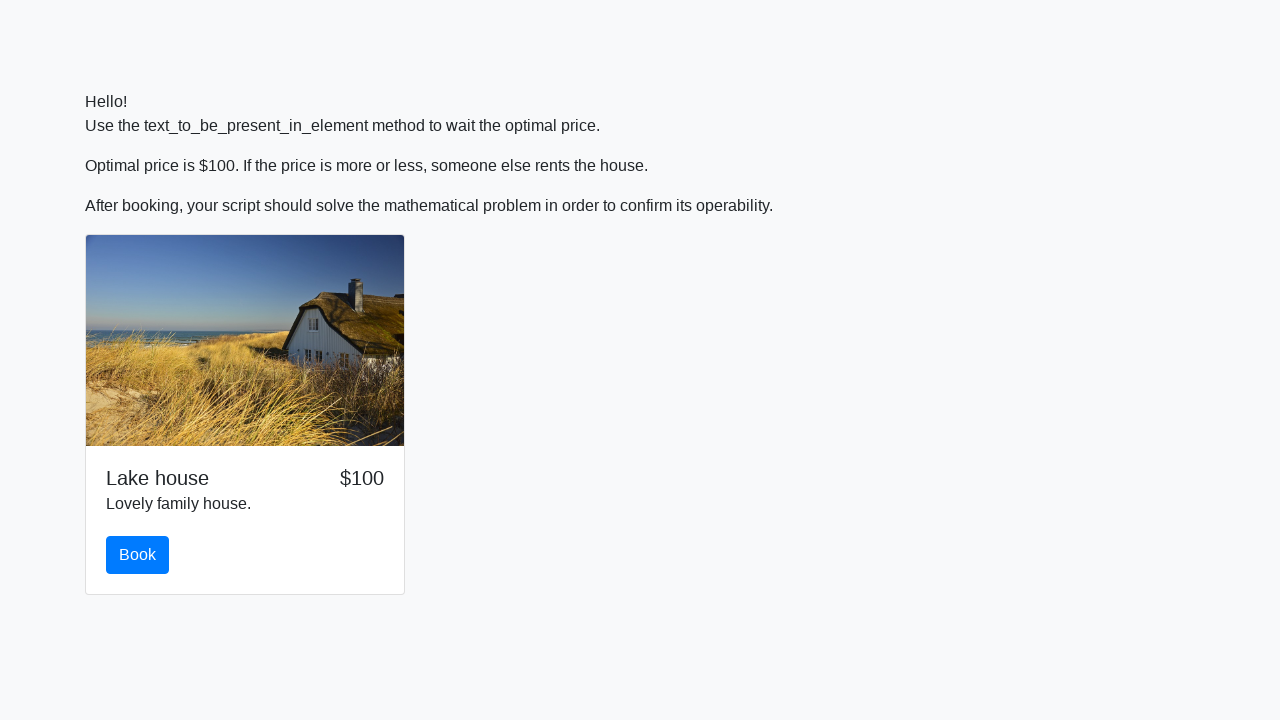

Clicked book button at (138, 555) on #book
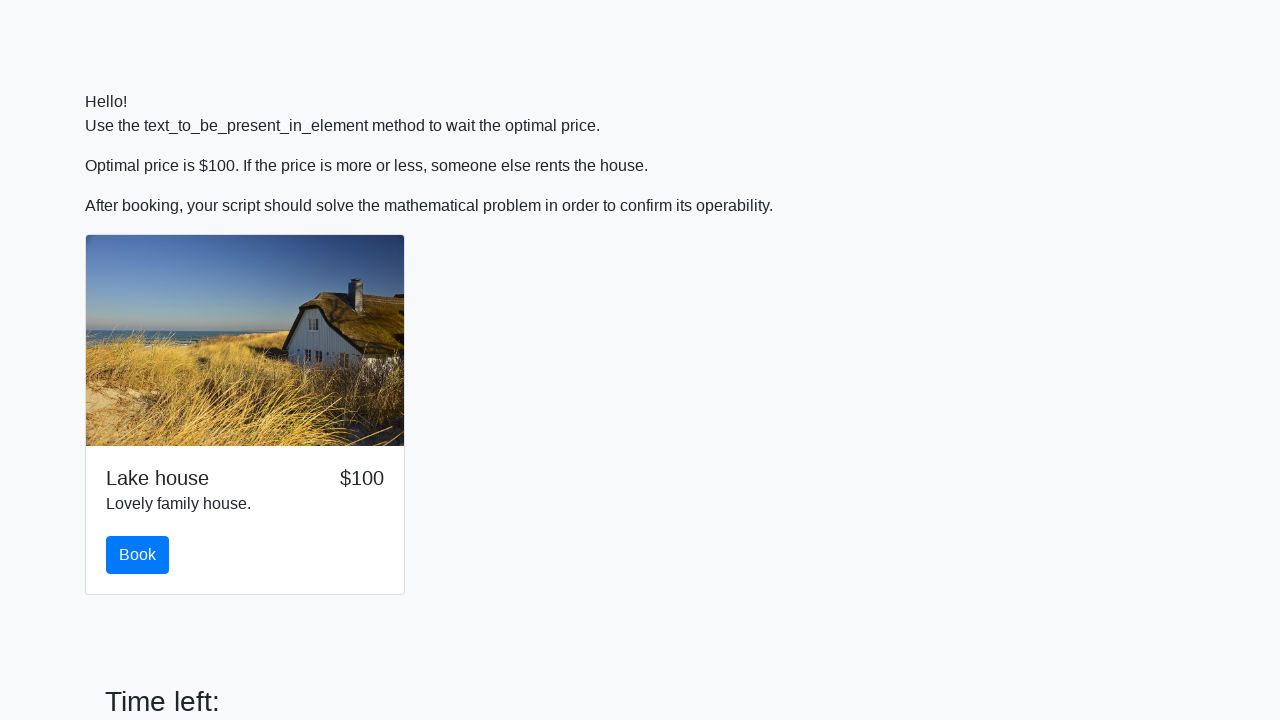

Retrieved input value: 686
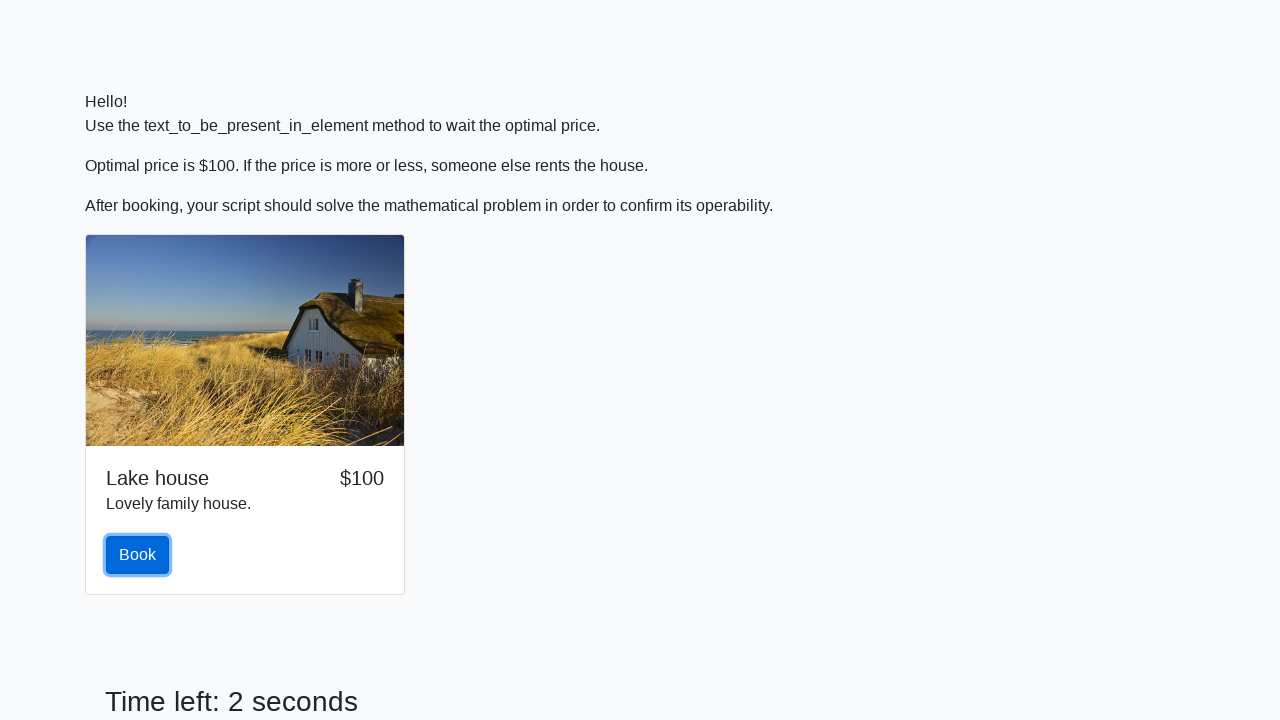

Filled answer field with calculated result: 2.3857534218458523 on #answer
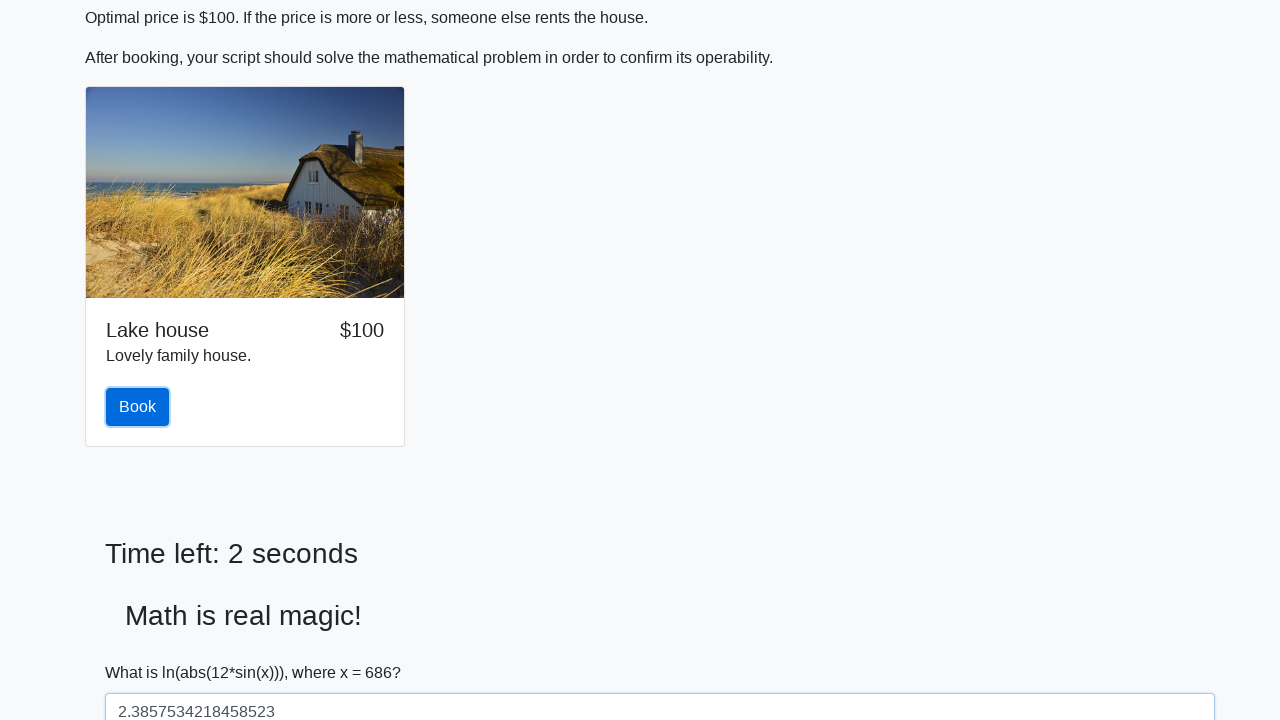

Clicked solve button to submit the answer at (143, 651) on #solve
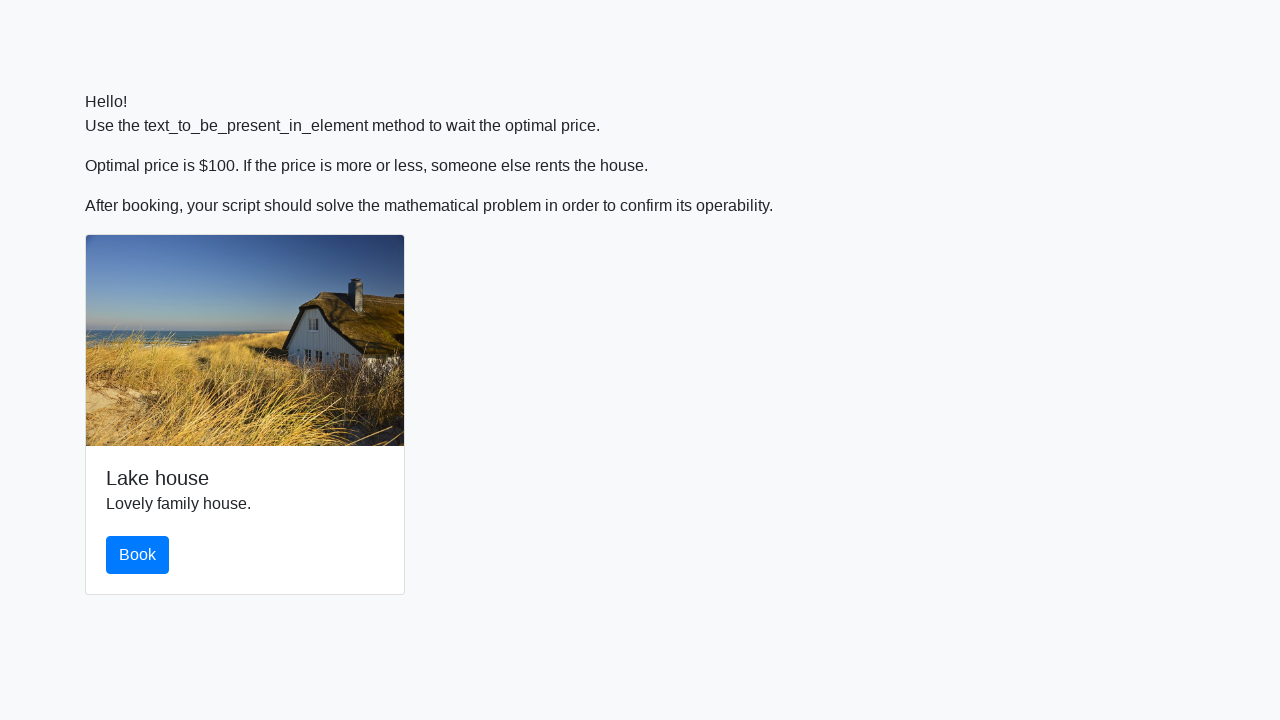

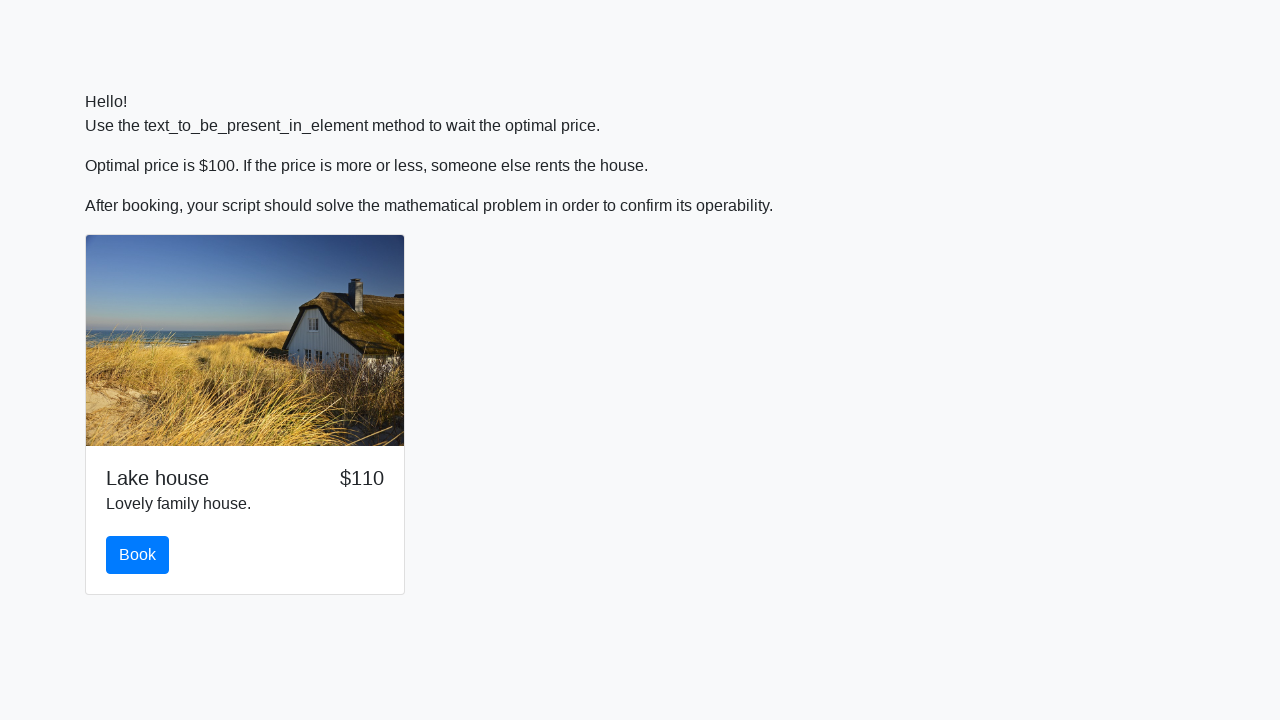